Tests JavaScript alert handling by clicking a button that triggers a JS alert, accepting the alert, and verifying the result message

Starting URL: https://testcenter.techproeducation.com/index.php?page=javascript-alerts

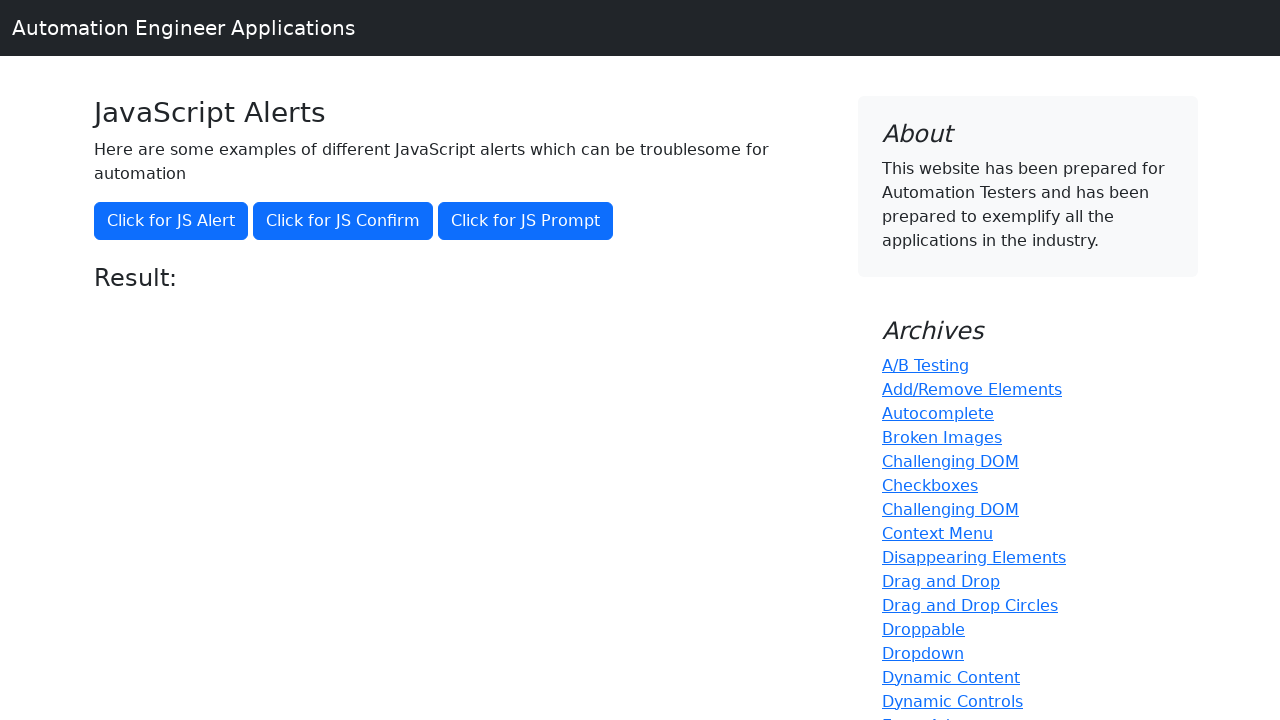

Clicked the alert button to trigger JavaScript alert at (171, 221) on button[onclick='jsAlert()']
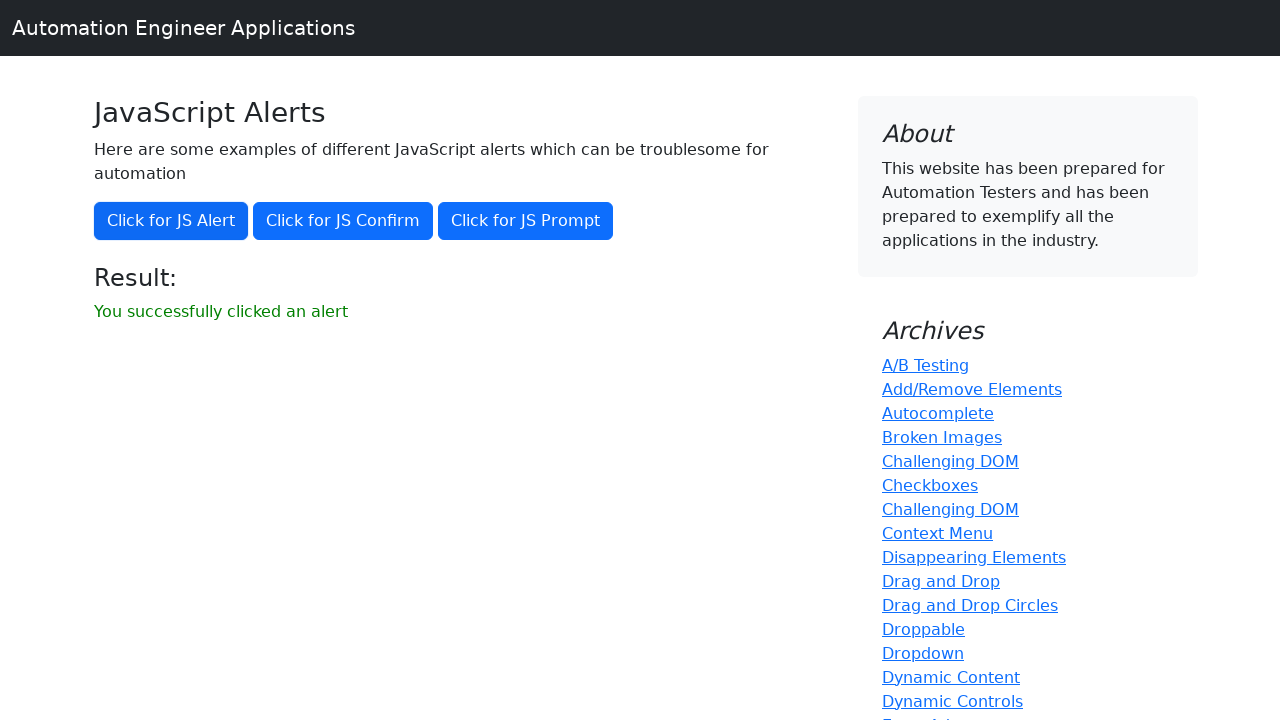

Set up dialog handler to accept alerts
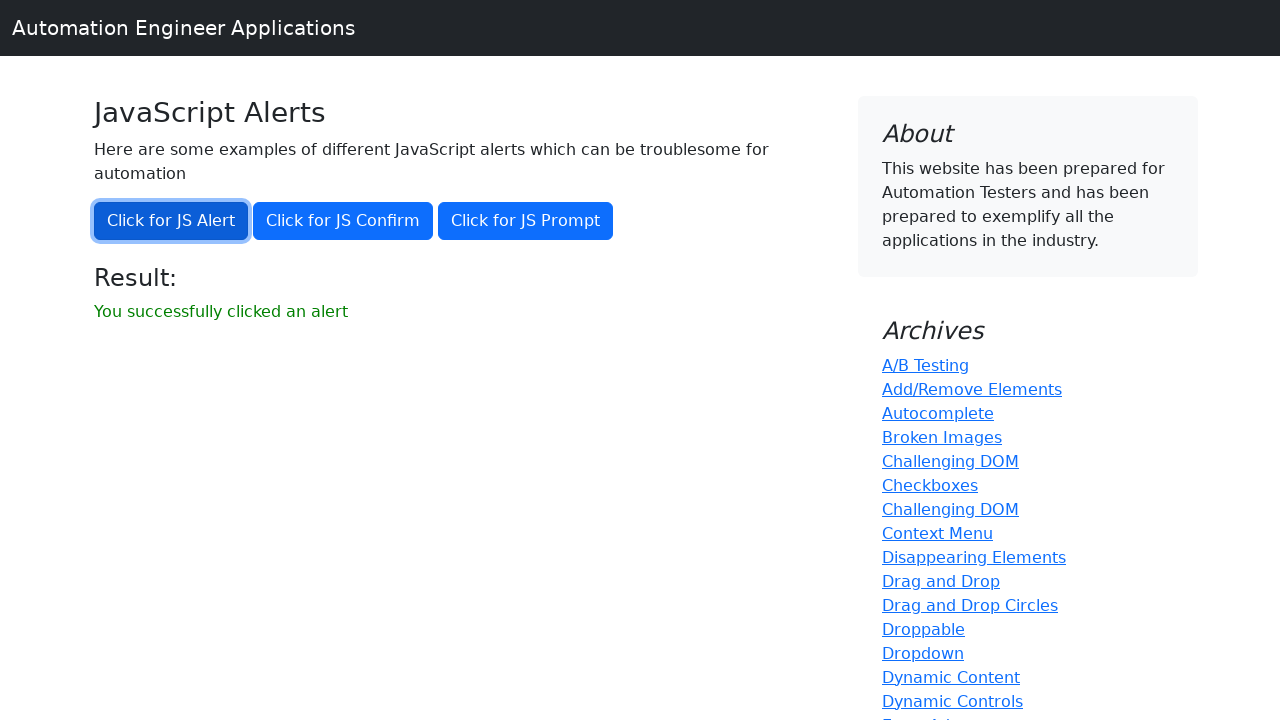

Clicked the alert button again and accepted the alert at (171, 221) on button[onclick='jsAlert()']
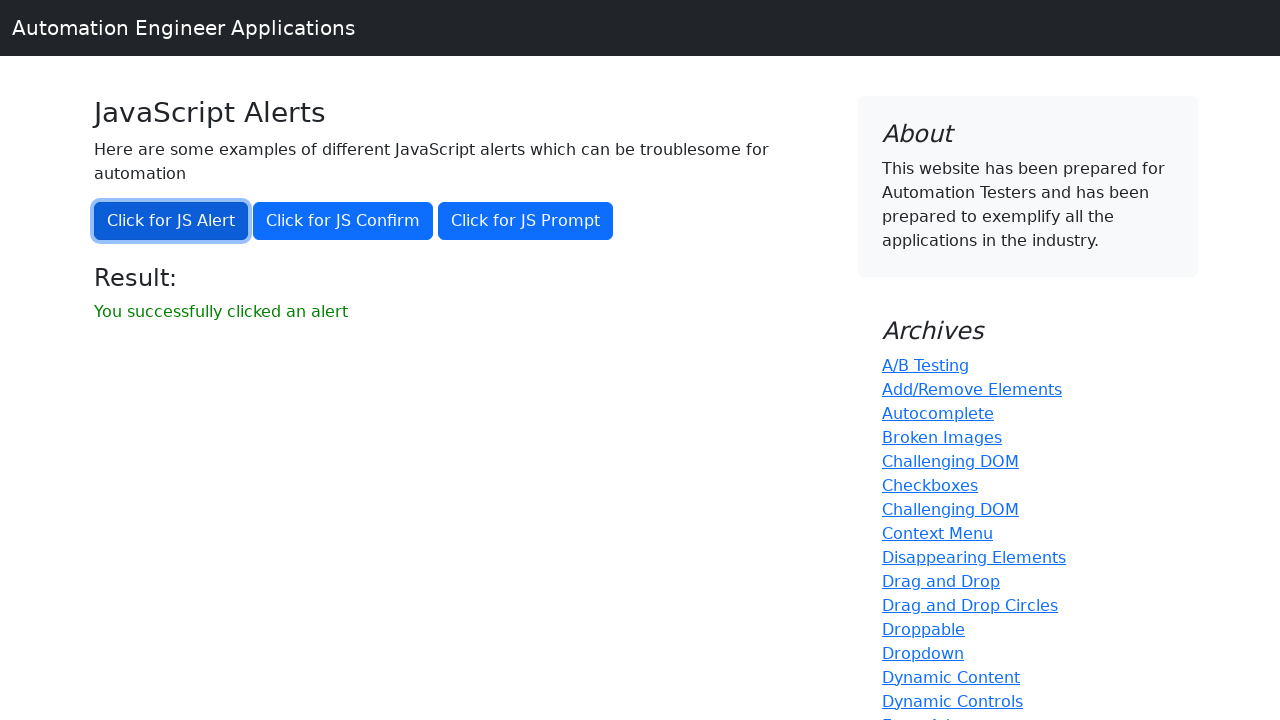

Waited for result message to appear
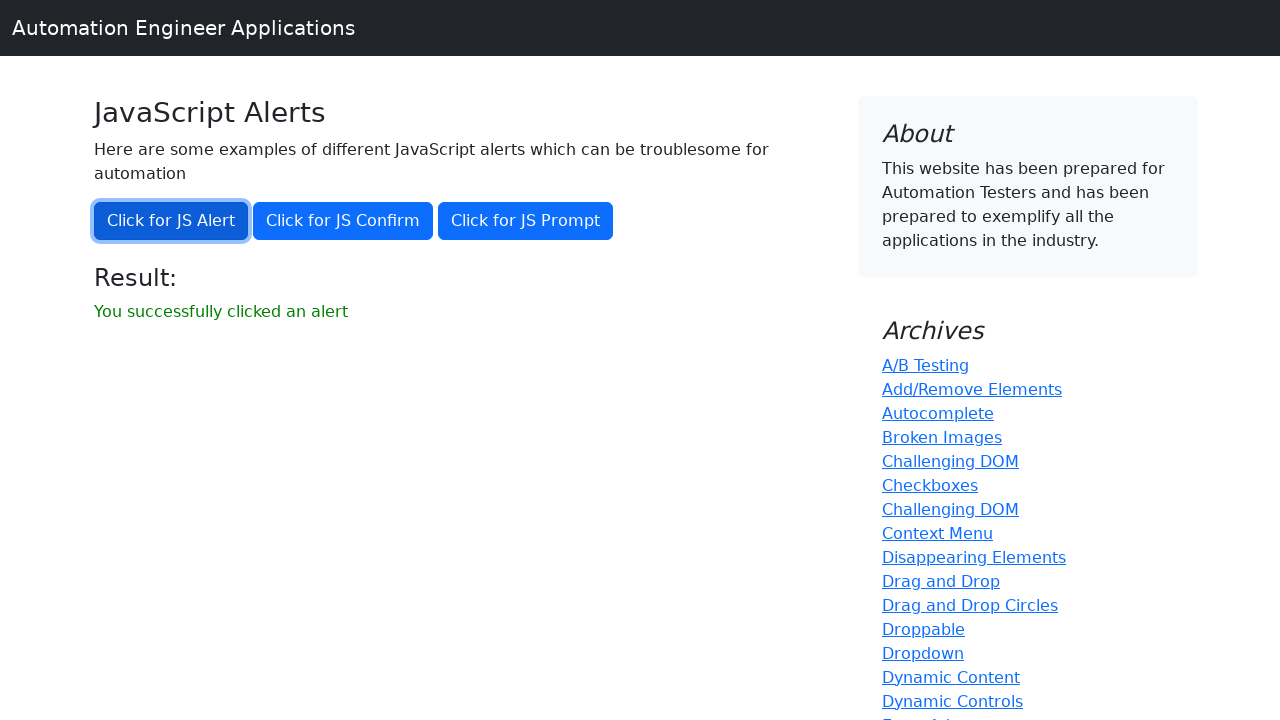

Retrieved result message text
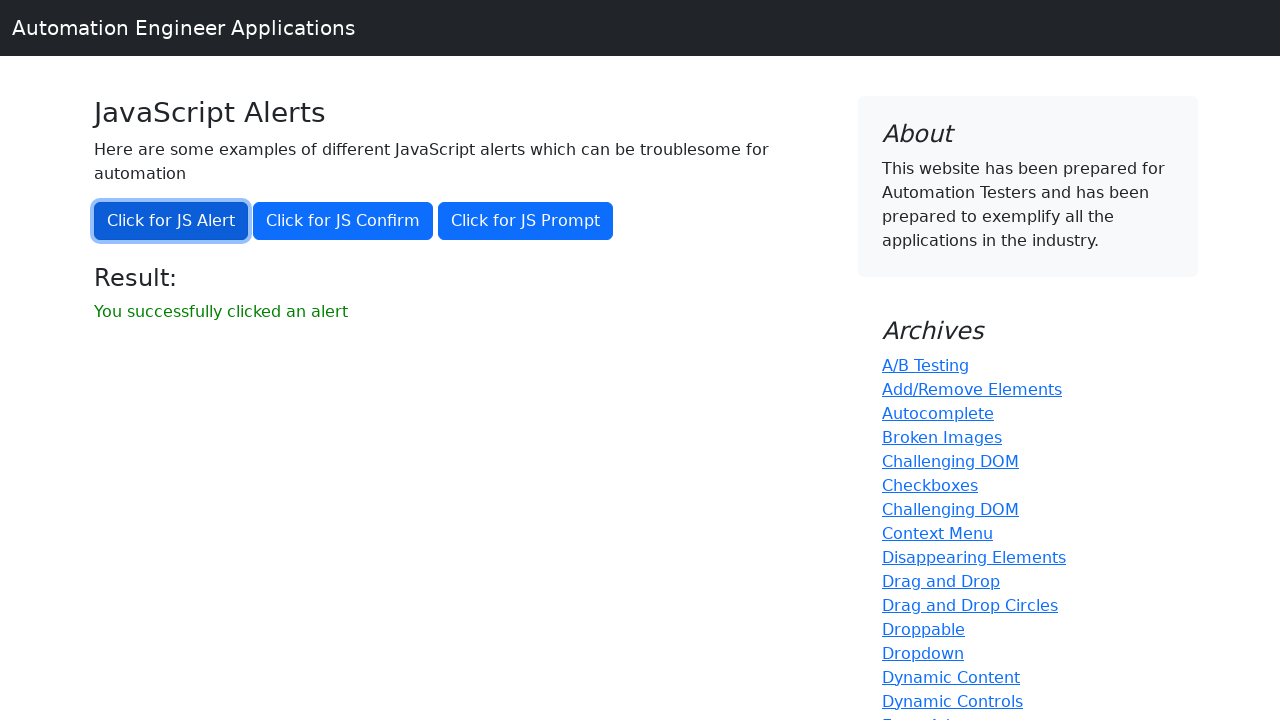

Verified result message contains 'You successfully clicked an alert'
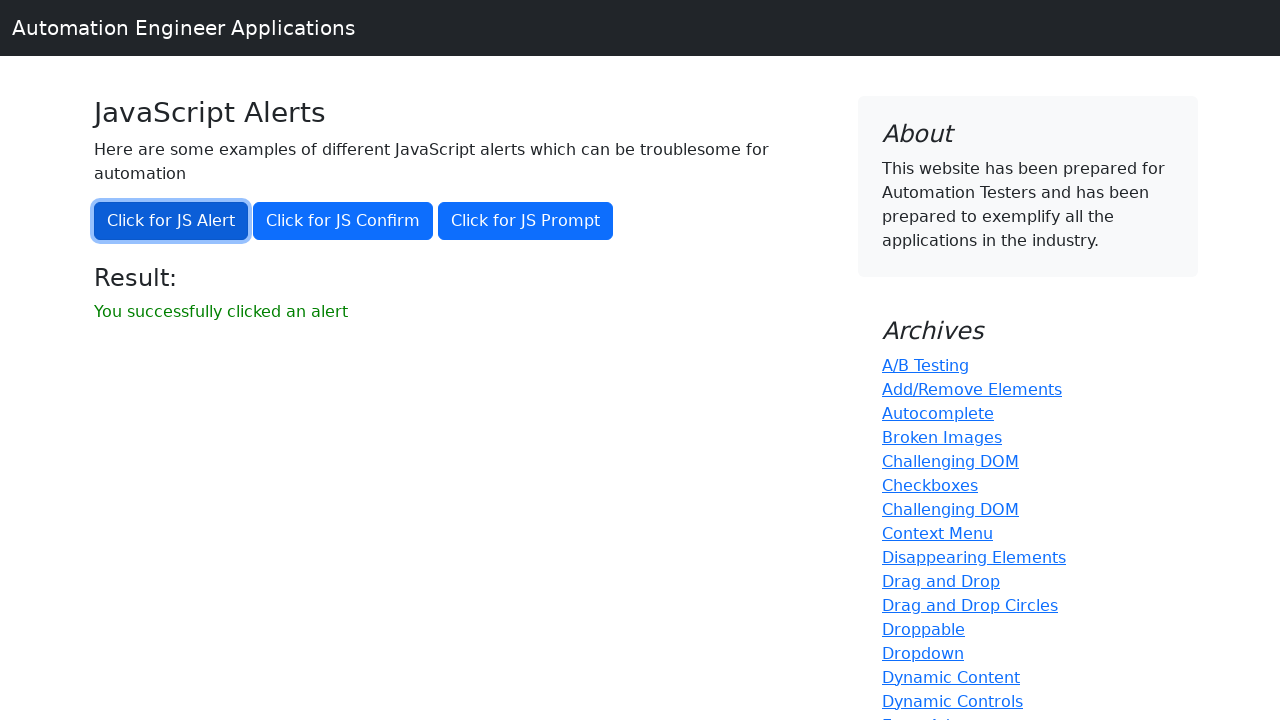

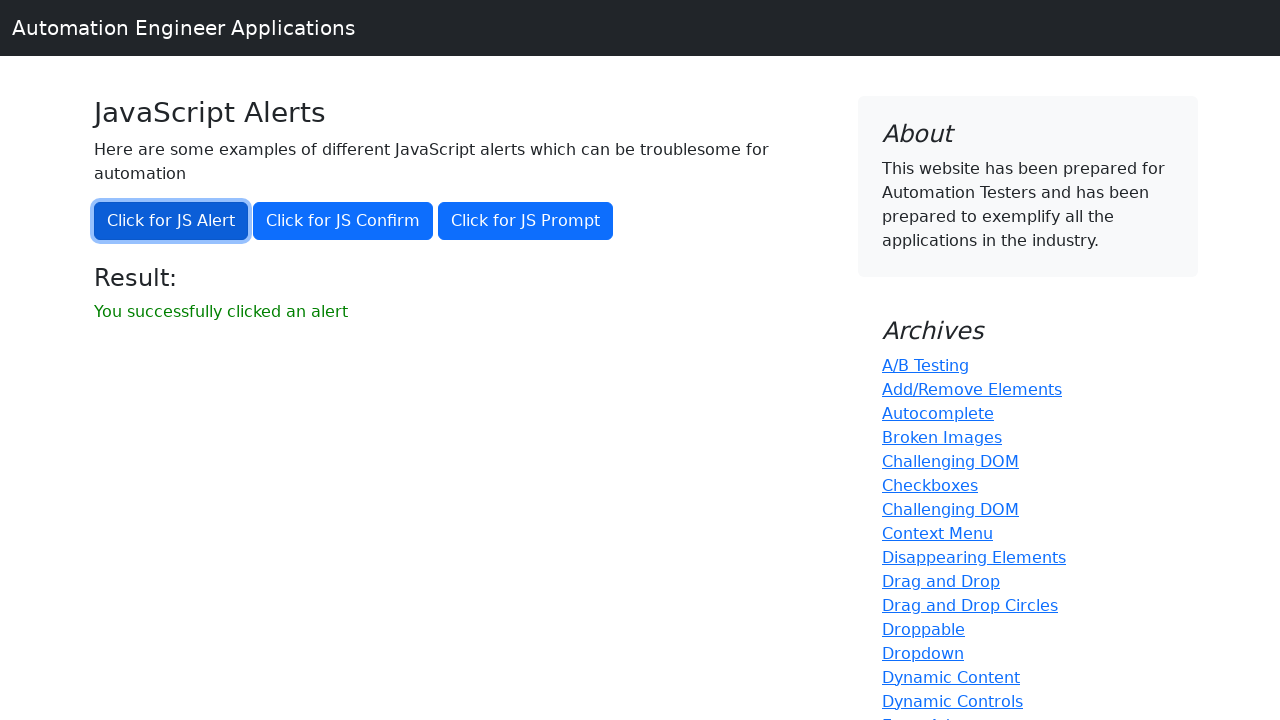